Validates that radio buttons for 'Si' and 'No' options are visible and can be selected

Starting URL: https://thefreerangetester.github.io/sandbox-automation-testing/

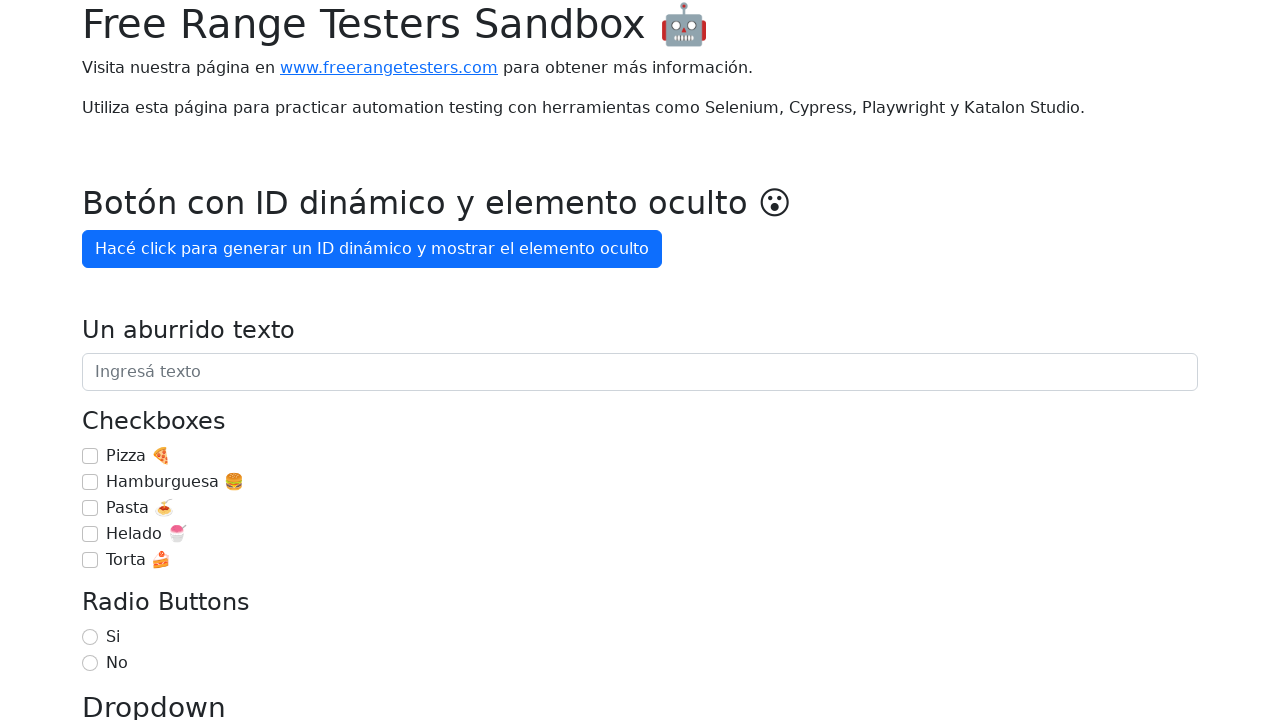

Located radio button with name 'Si'
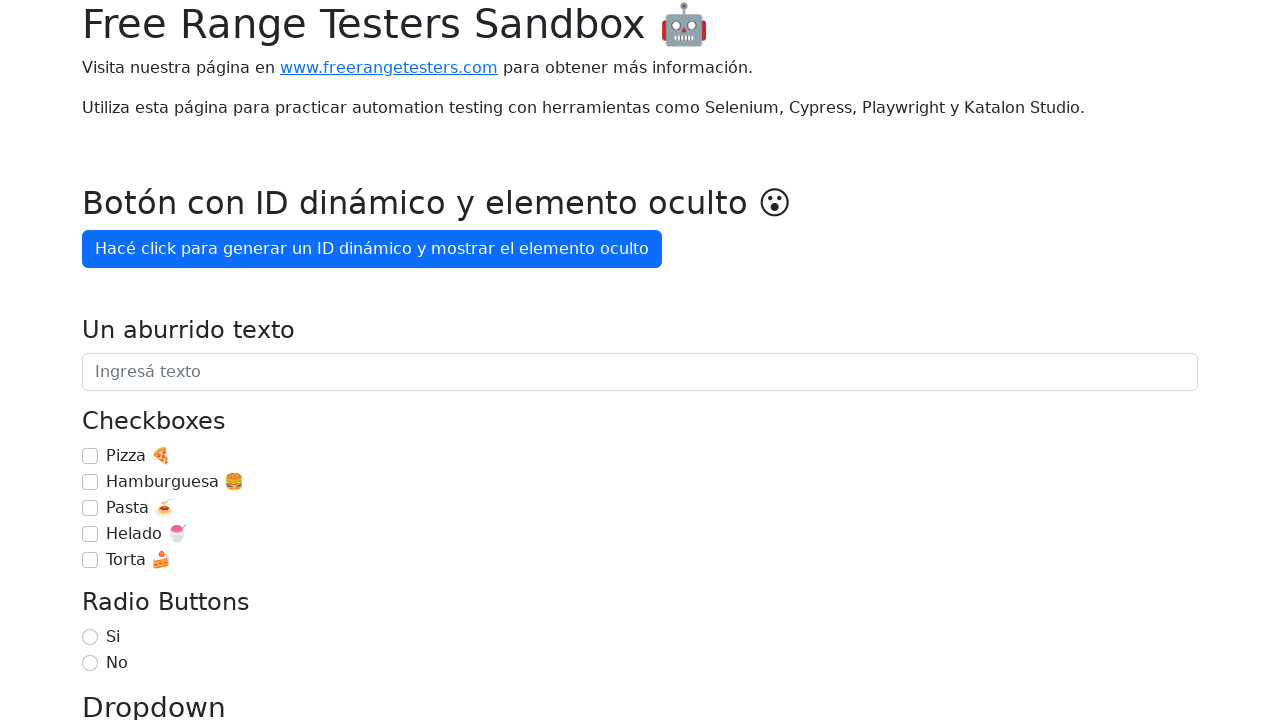

Radio button 'Si' is now visible
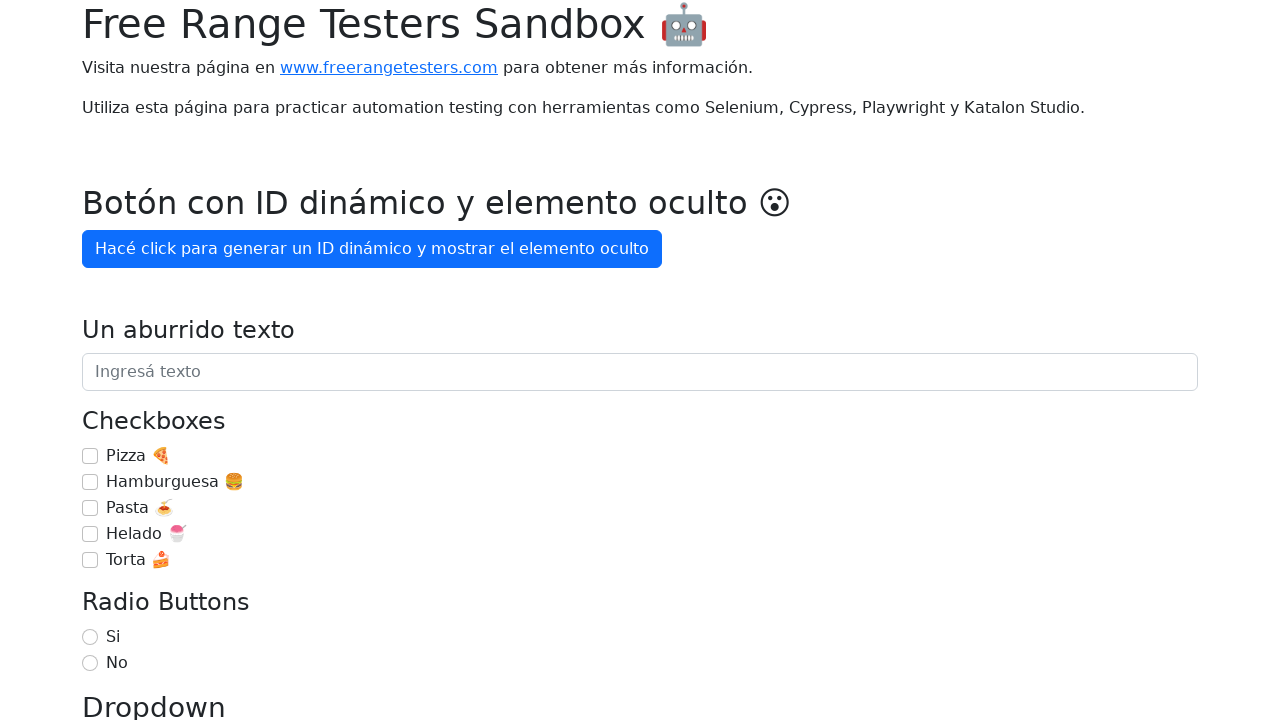

Selected radio button 'Si' at (90, 637) on internal:role=radio[name="Si"i]
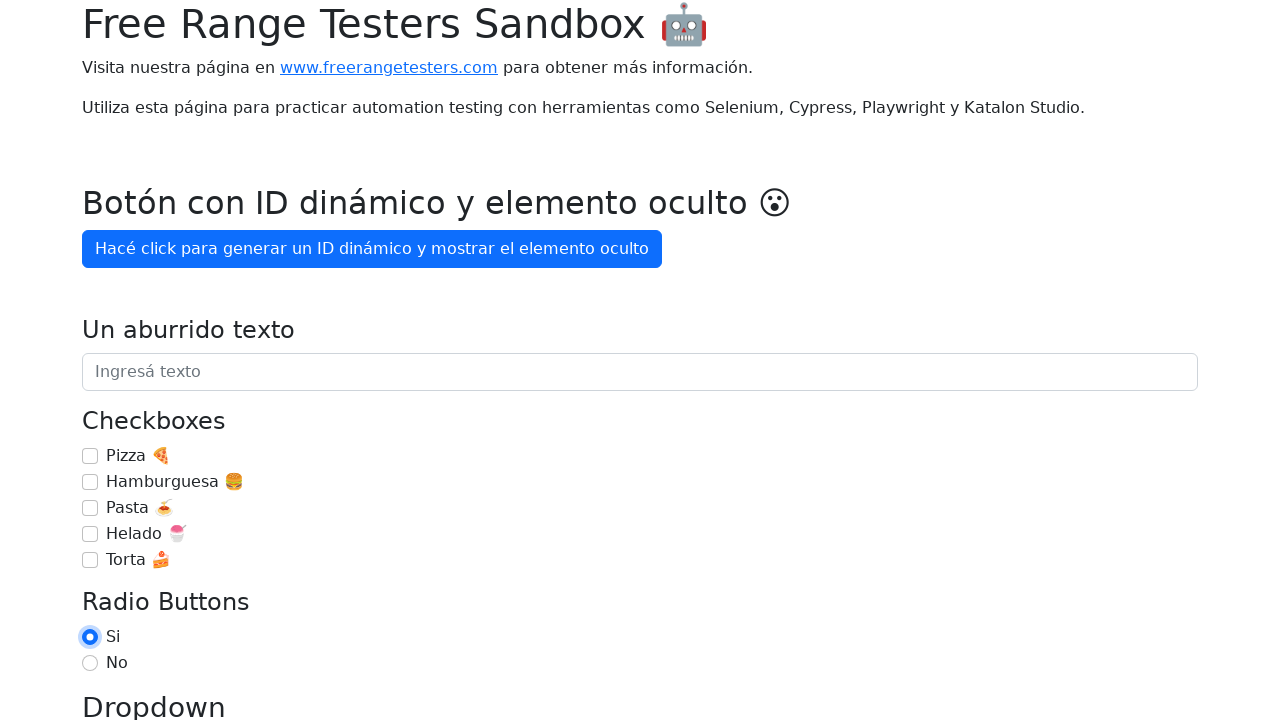

Located radio button with name 'No'
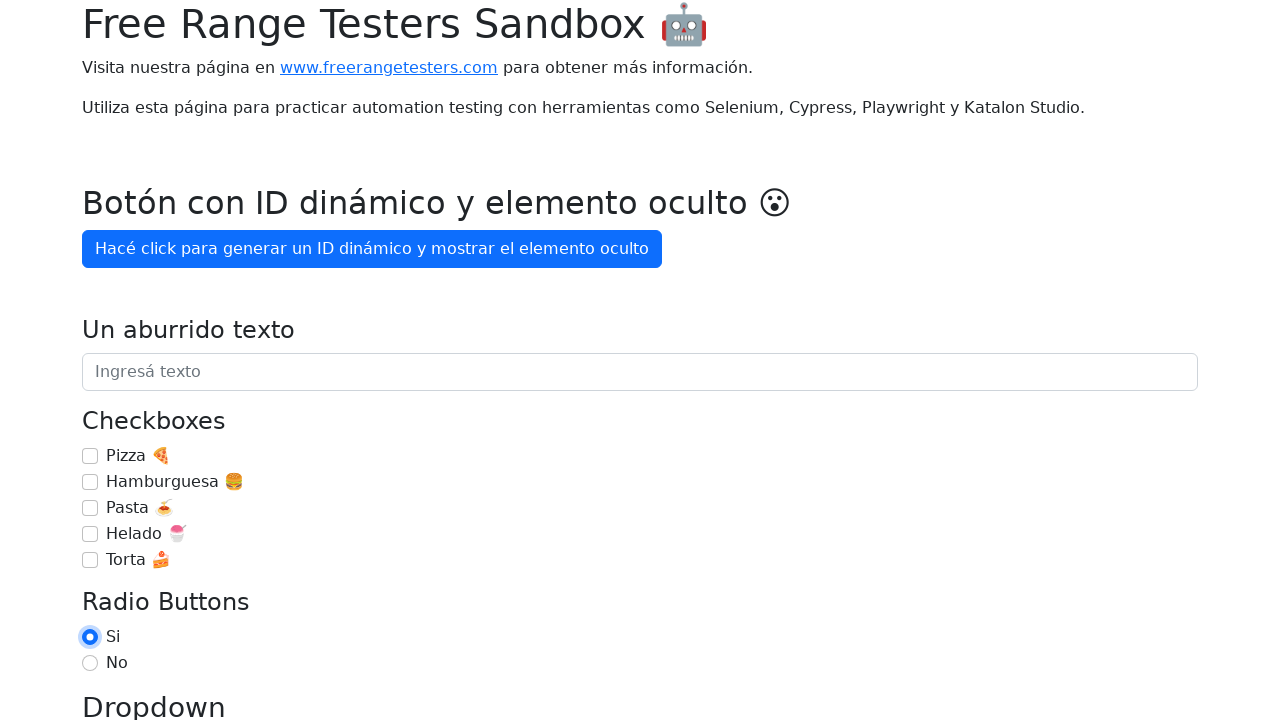

Radio button 'No' is now visible
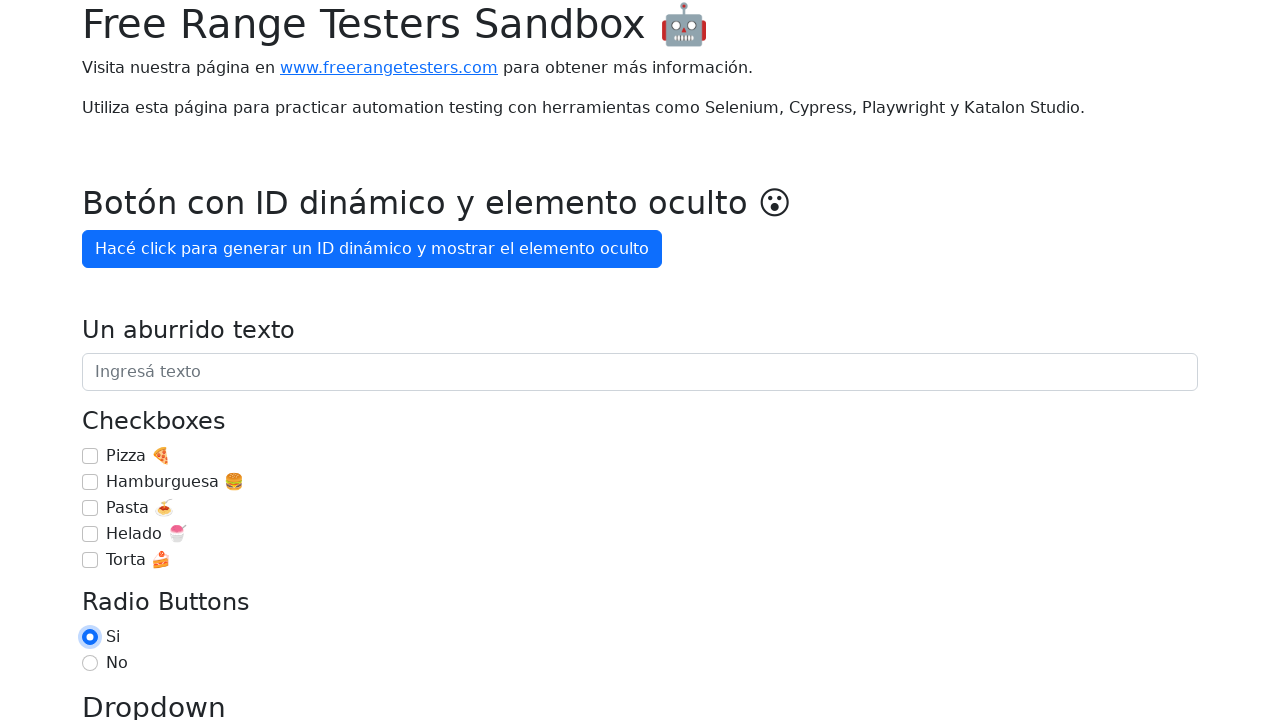

Selected radio button 'No' at (90, 663) on internal:role=radio[name="No"i]
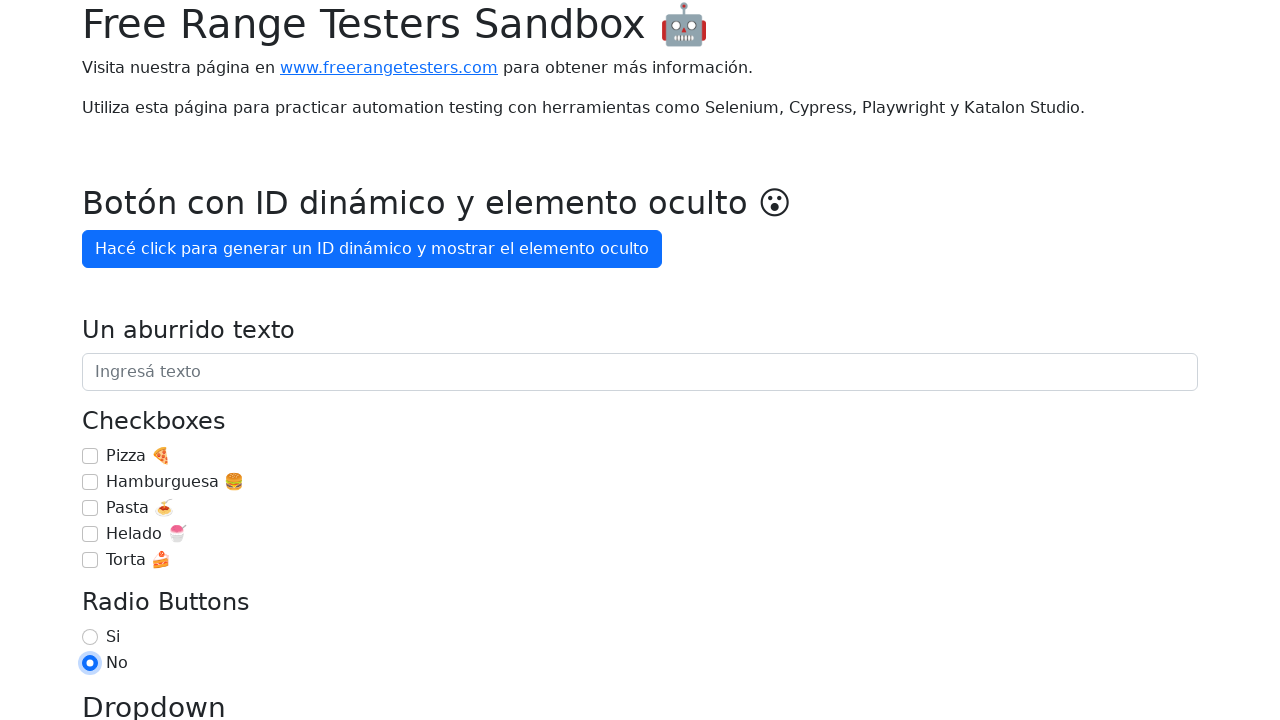

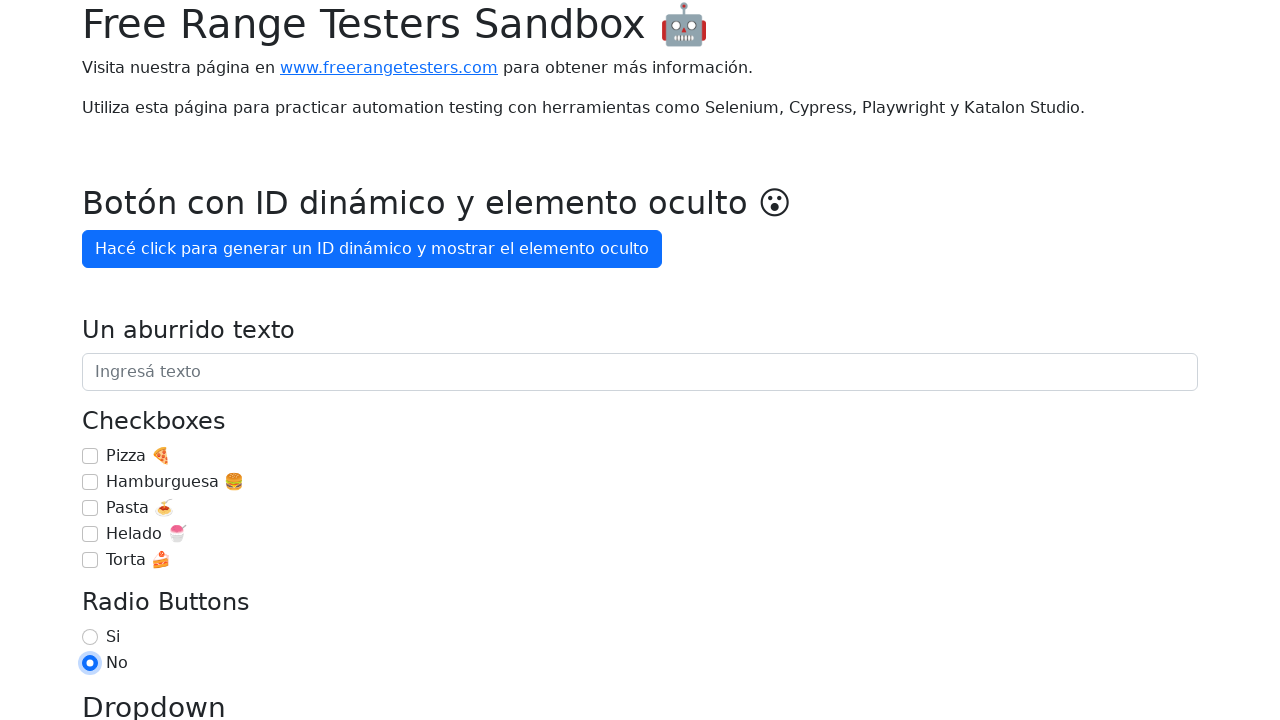